Navigates from the Interactions main page to the Sortable page using the side menu

Starting URL: https://demoqa.com/interaction

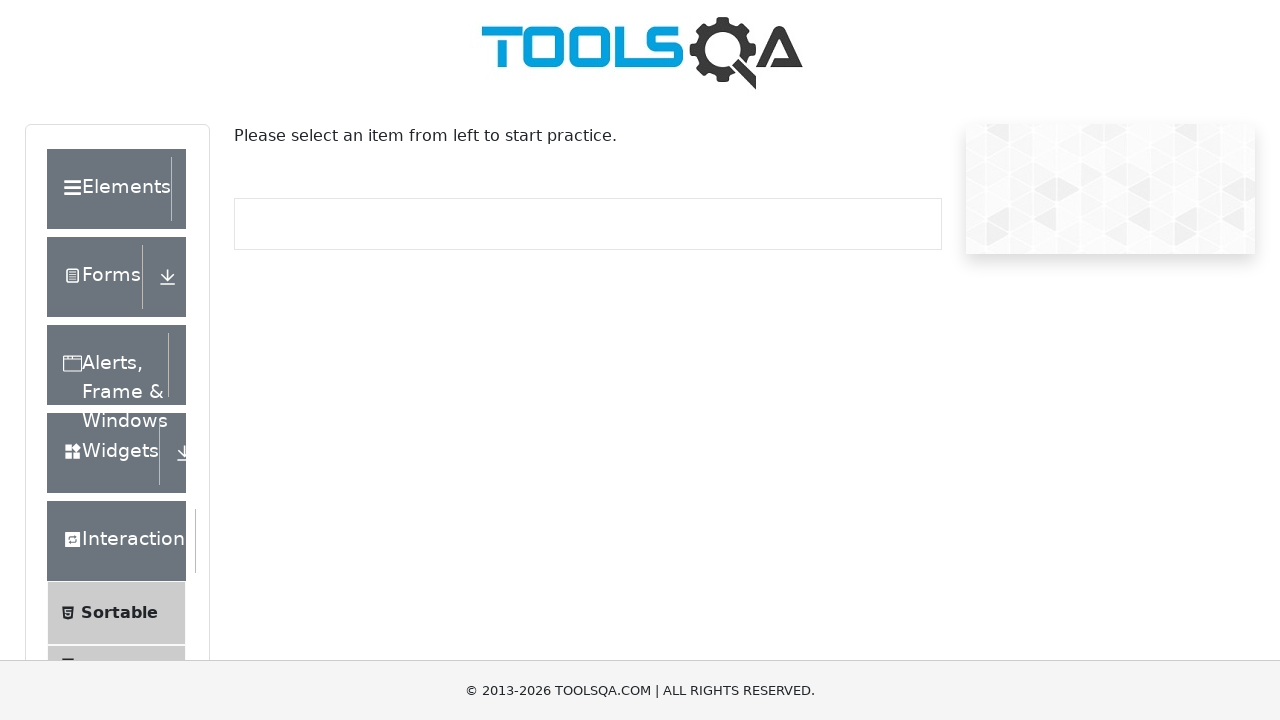

Clicked on Sortable in the side menu at (119, 613) on text=Sortable
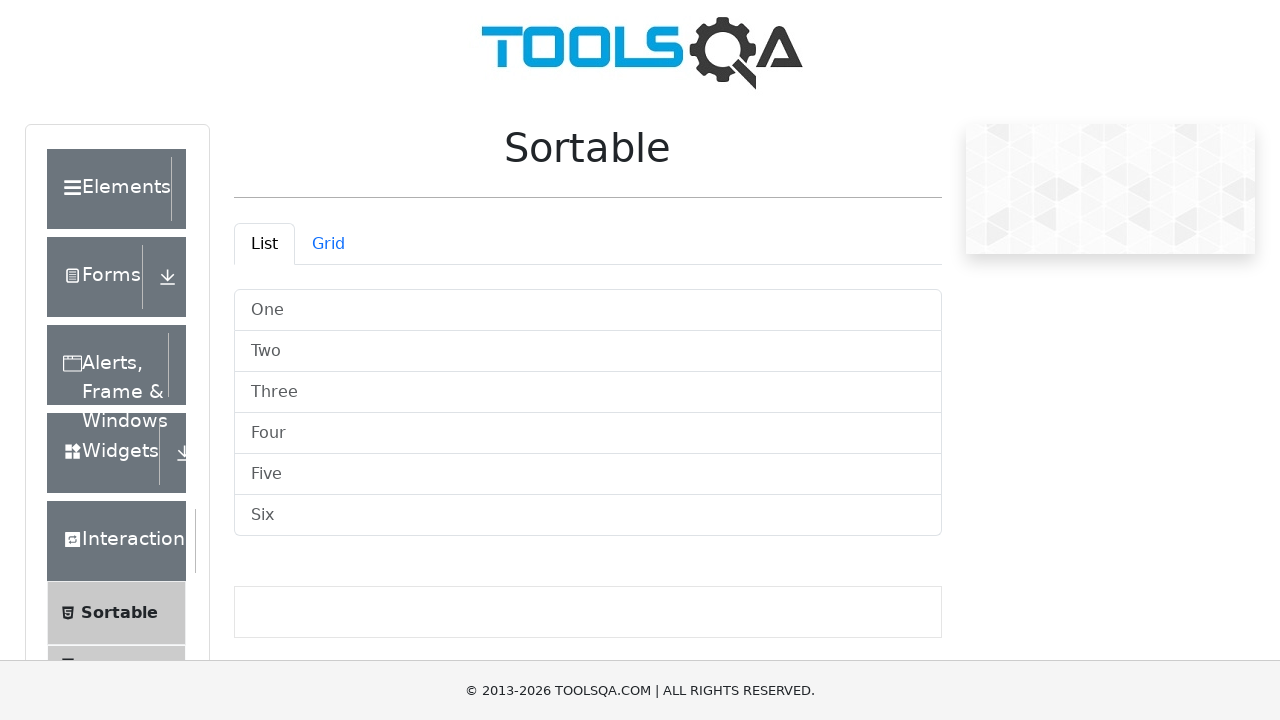

Sortable page loaded successfully
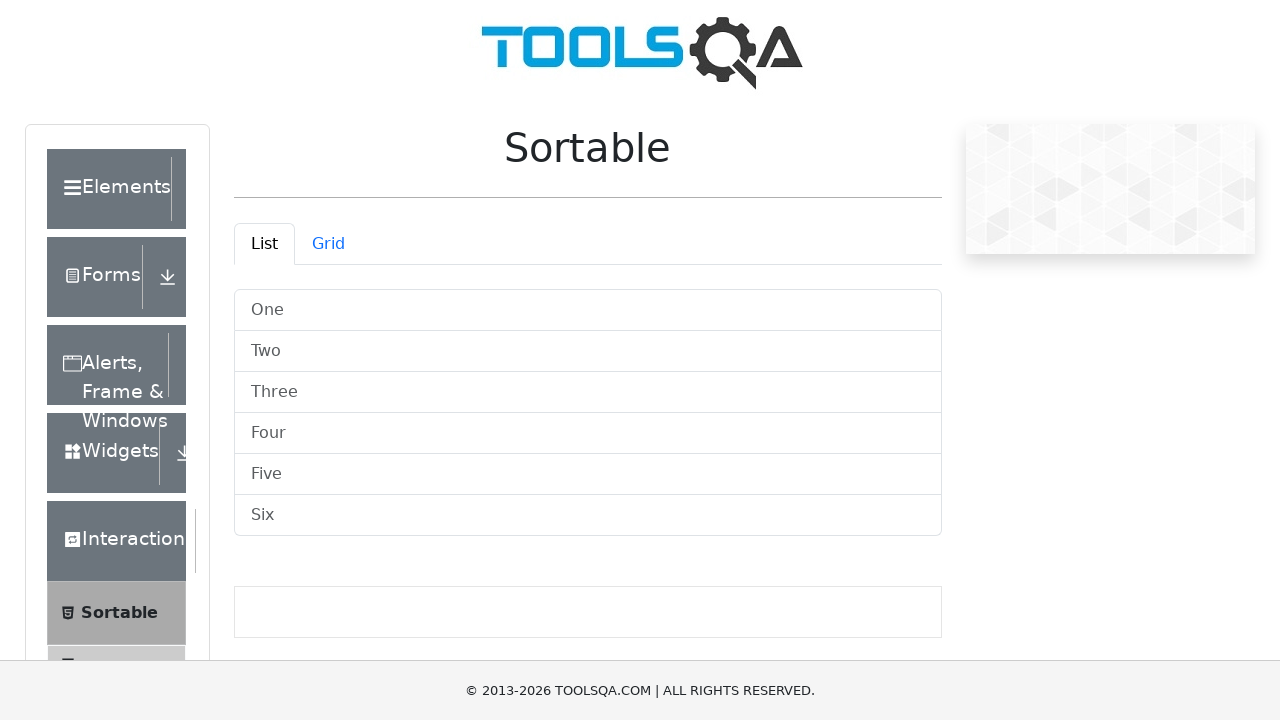

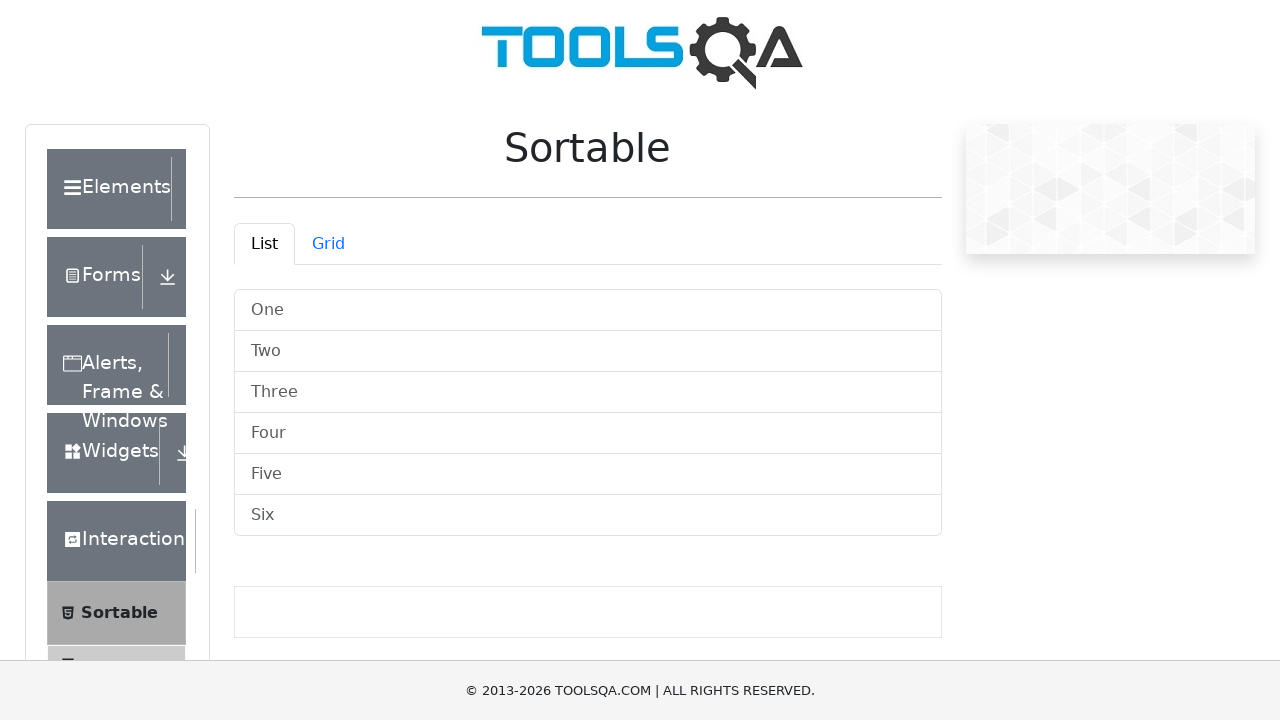